Tests marking individual items as complete by checking checkboxes on two todo items

Starting URL: https://demo.playwright.dev/todomvc

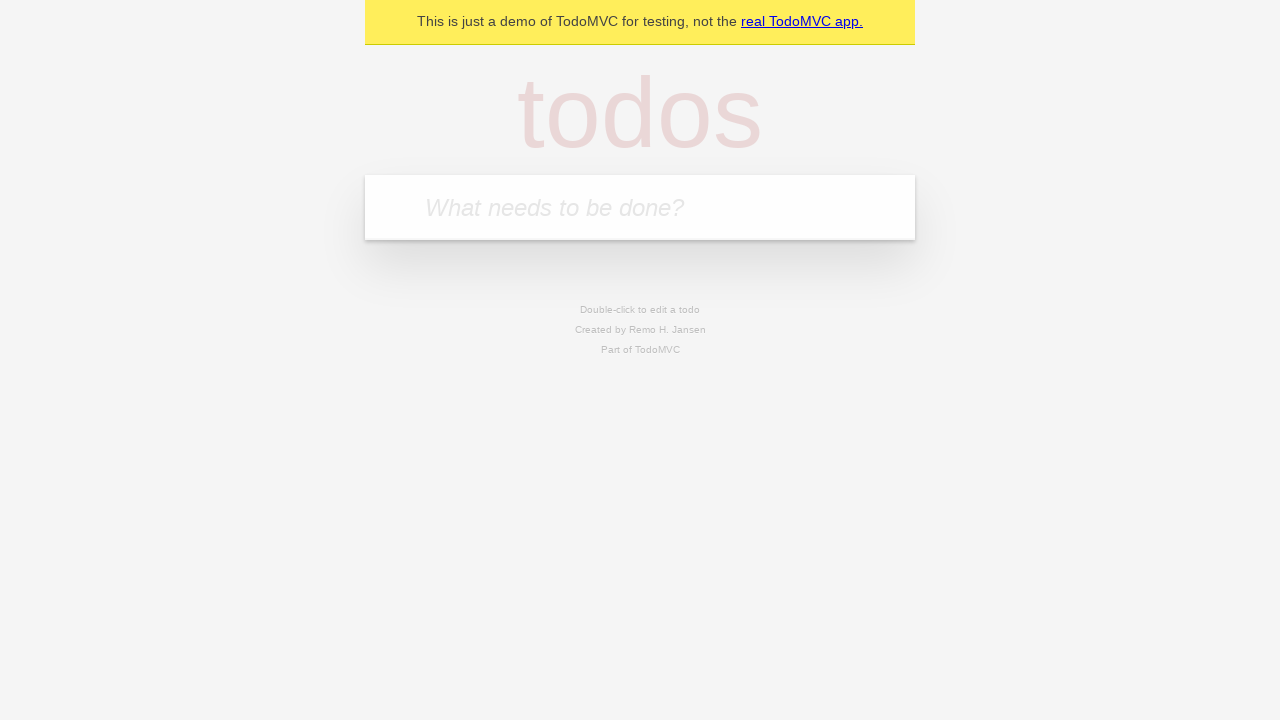

Filled todo input with 'buy some cheese' on internal:attr=[placeholder="What needs to be done?"i]
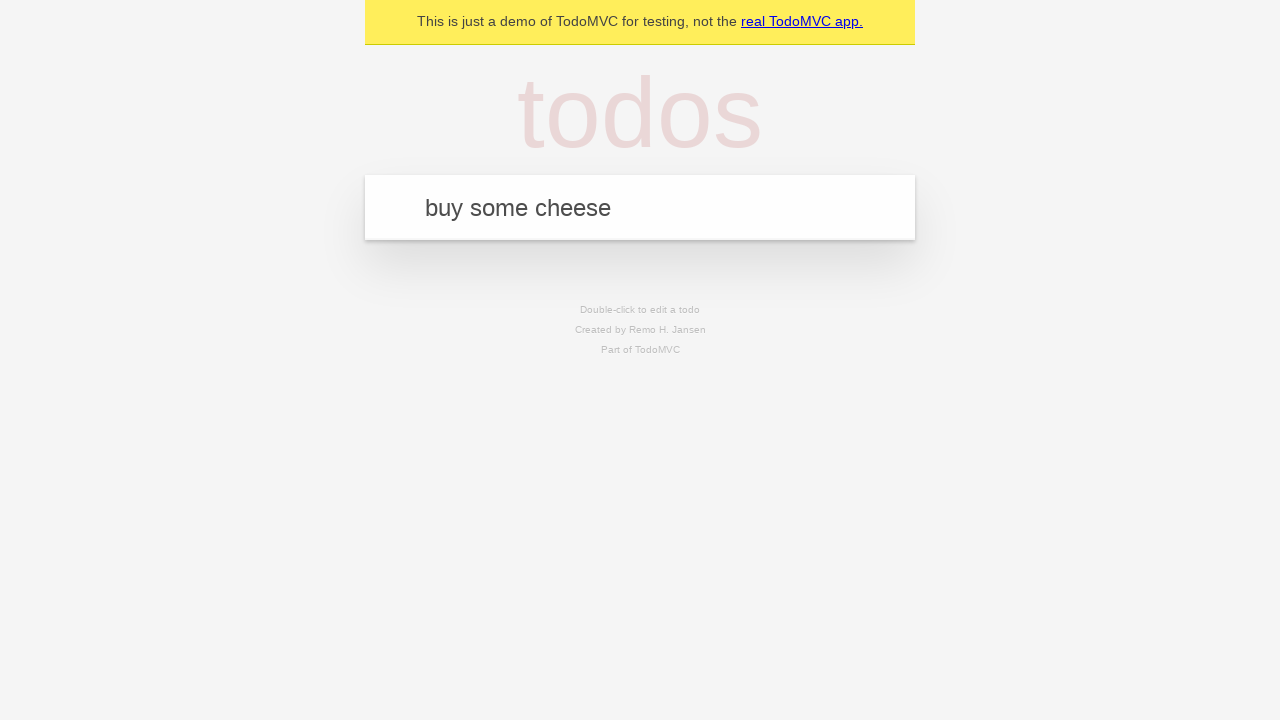

Pressed Enter to create first todo item on internal:attr=[placeholder="What needs to be done?"i]
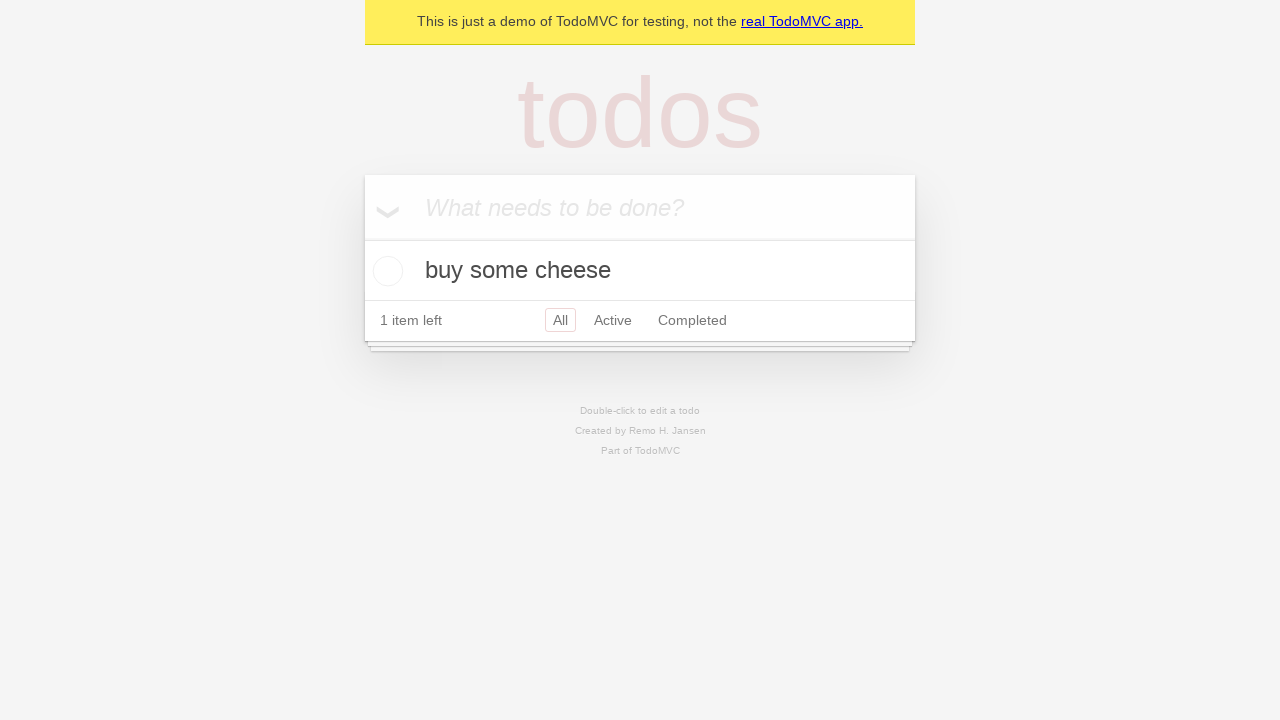

Filled todo input with 'feed the cat' on internal:attr=[placeholder="What needs to be done?"i]
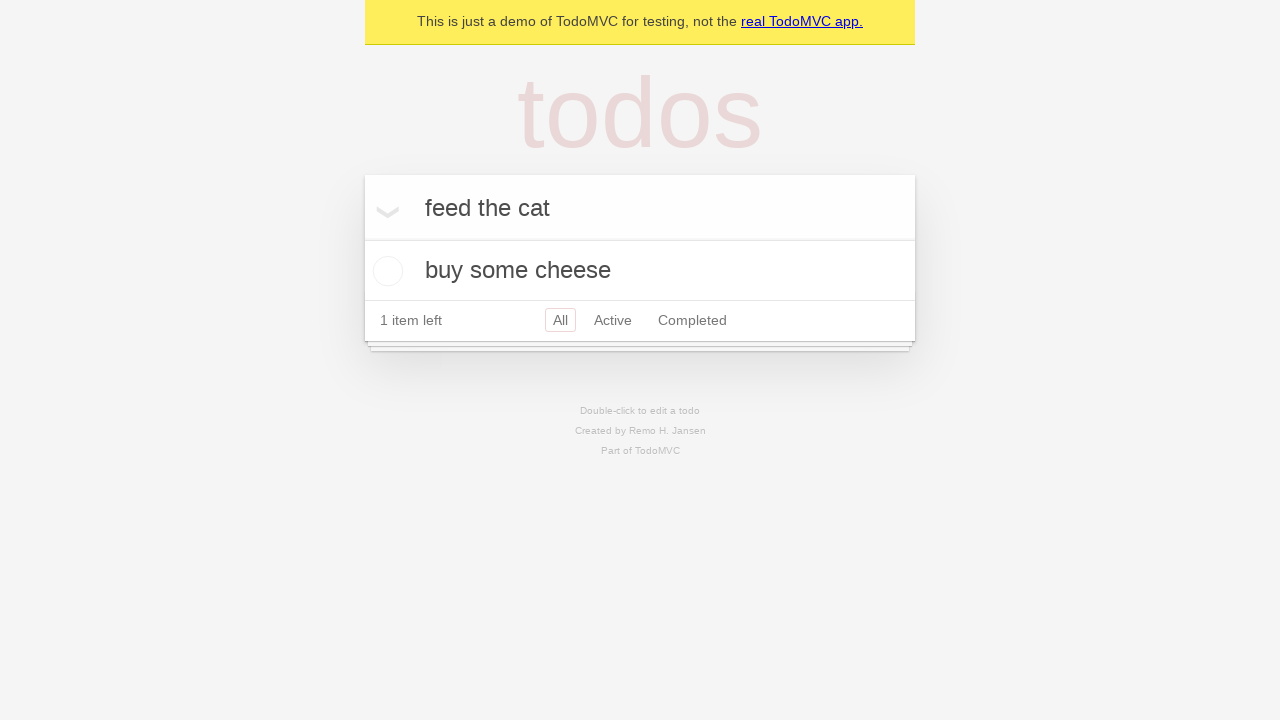

Pressed Enter to create second todo item on internal:attr=[placeholder="What needs to be done?"i]
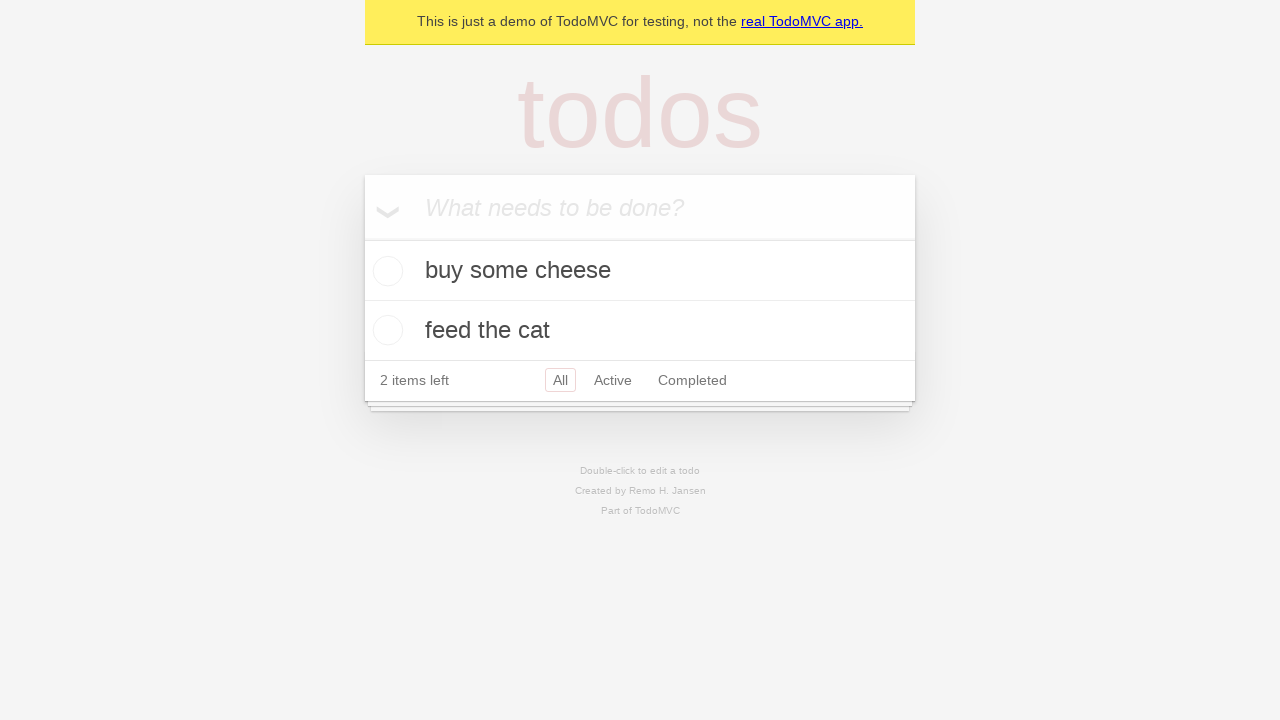

Checked checkbox on first todo item 'buy some cheese' at (385, 271) on internal:testid=[data-testid="todo-item"s] >> nth=0 >> internal:role=checkbox
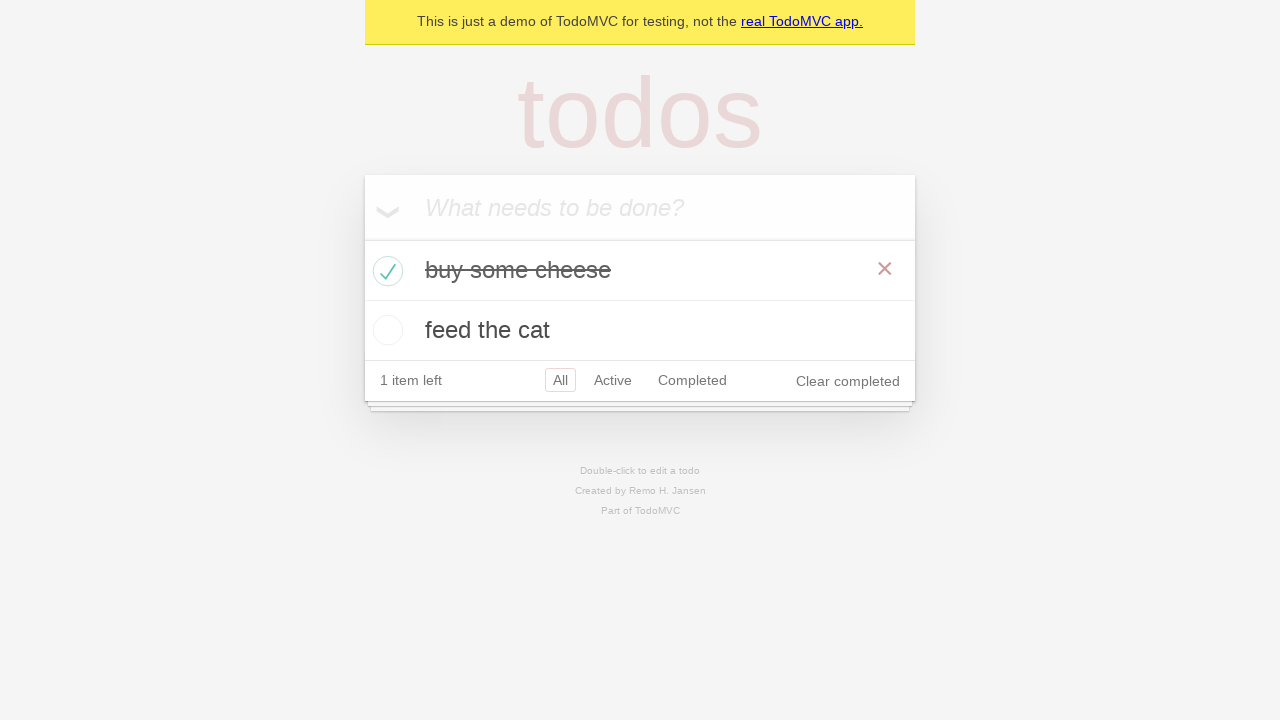

Checked checkbox on second todo item 'feed the cat' at (385, 330) on internal:testid=[data-testid="todo-item"s] >> nth=1 >> internal:role=checkbox
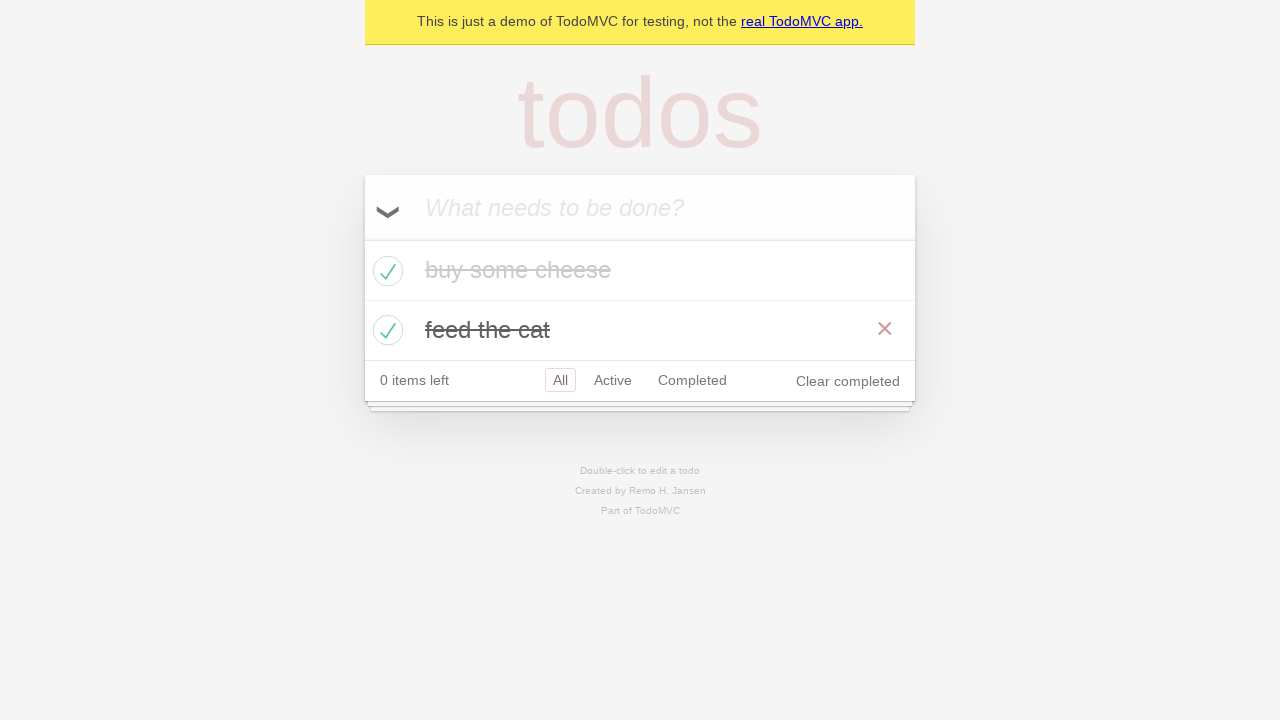

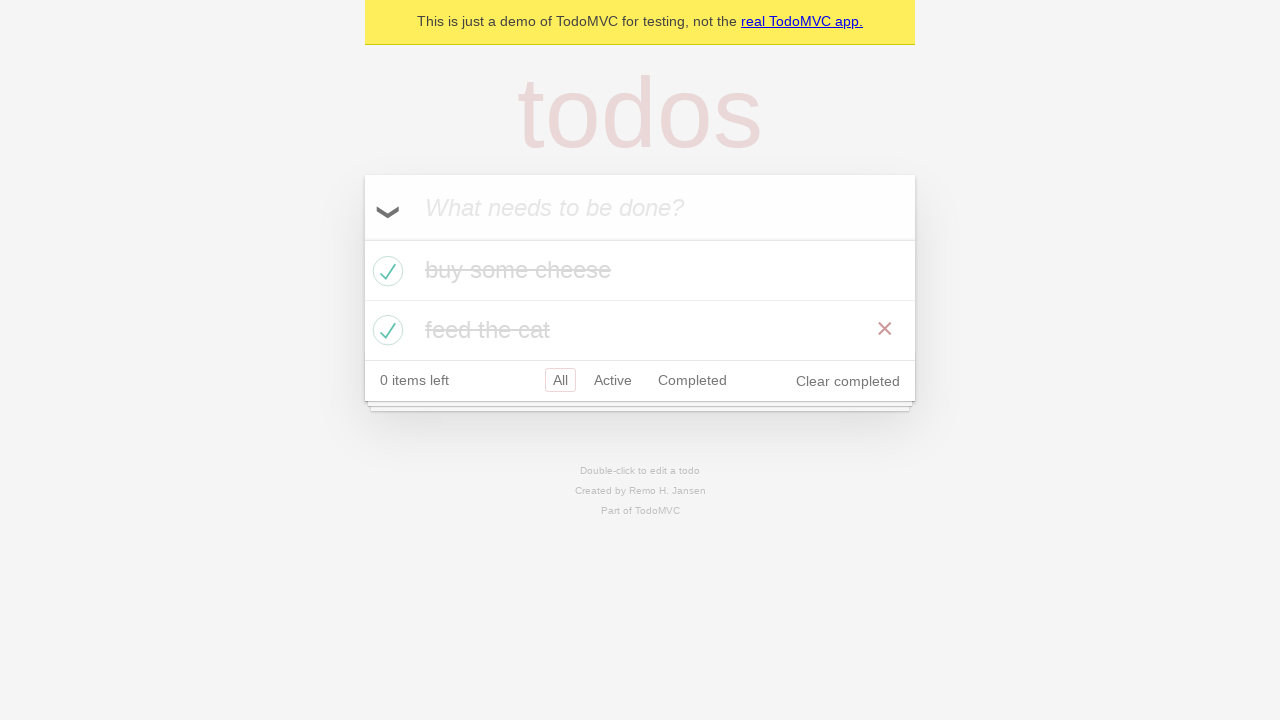